Tests that edits are saved when the input loses focus (blur event)

Starting URL: https://demo.playwright.dev/todomvc

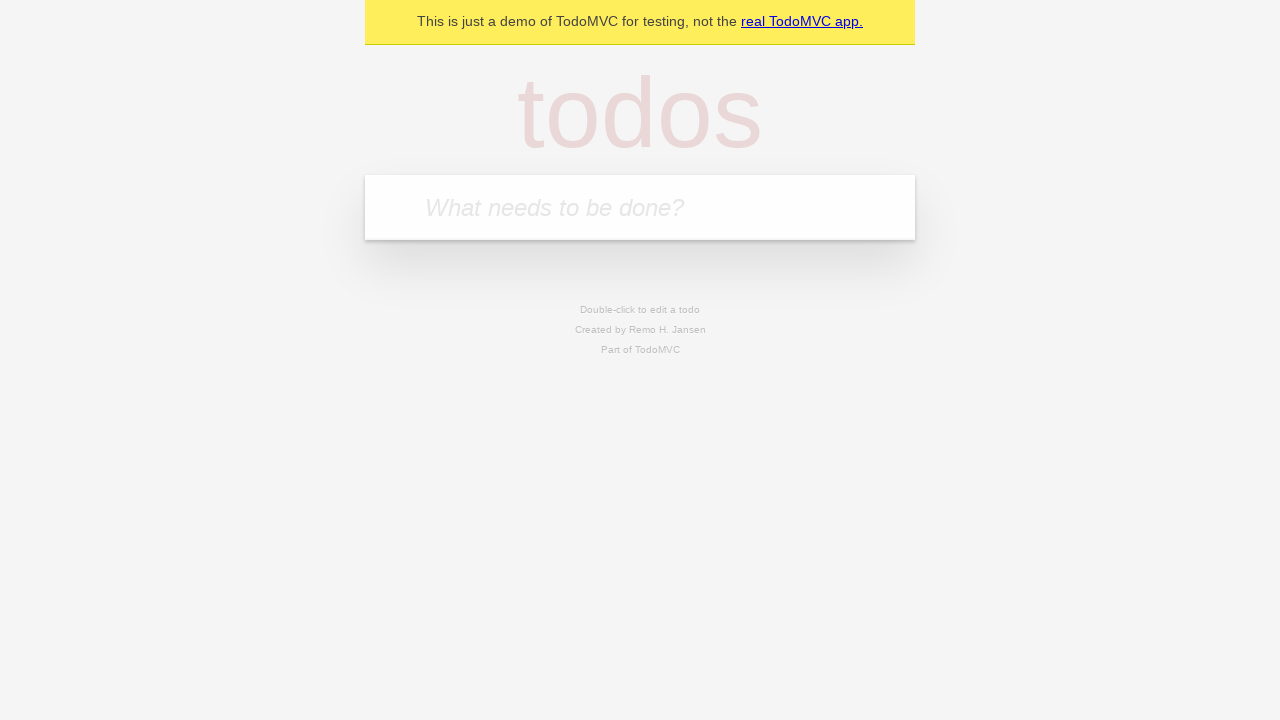

Filled todo input with 'buy some cheese' on internal:attr=[placeholder="What needs to be done?"i]
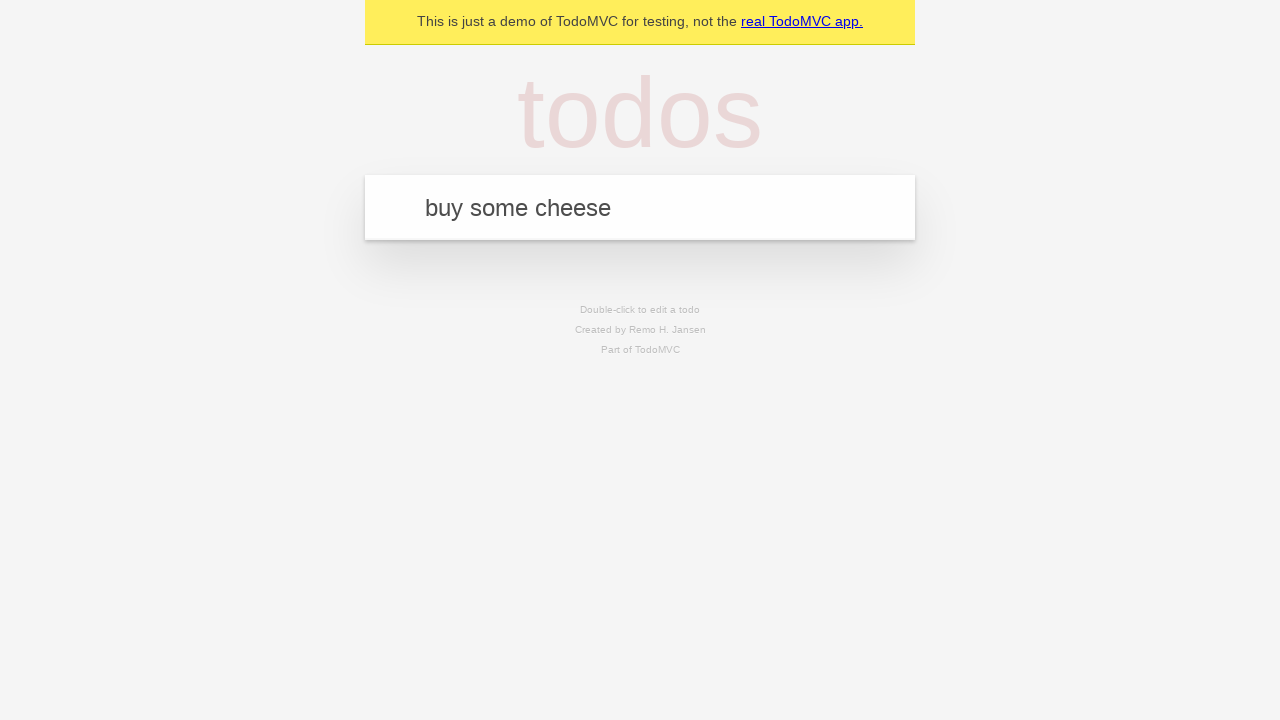

Pressed Enter to create first todo on internal:attr=[placeholder="What needs to be done?"i]
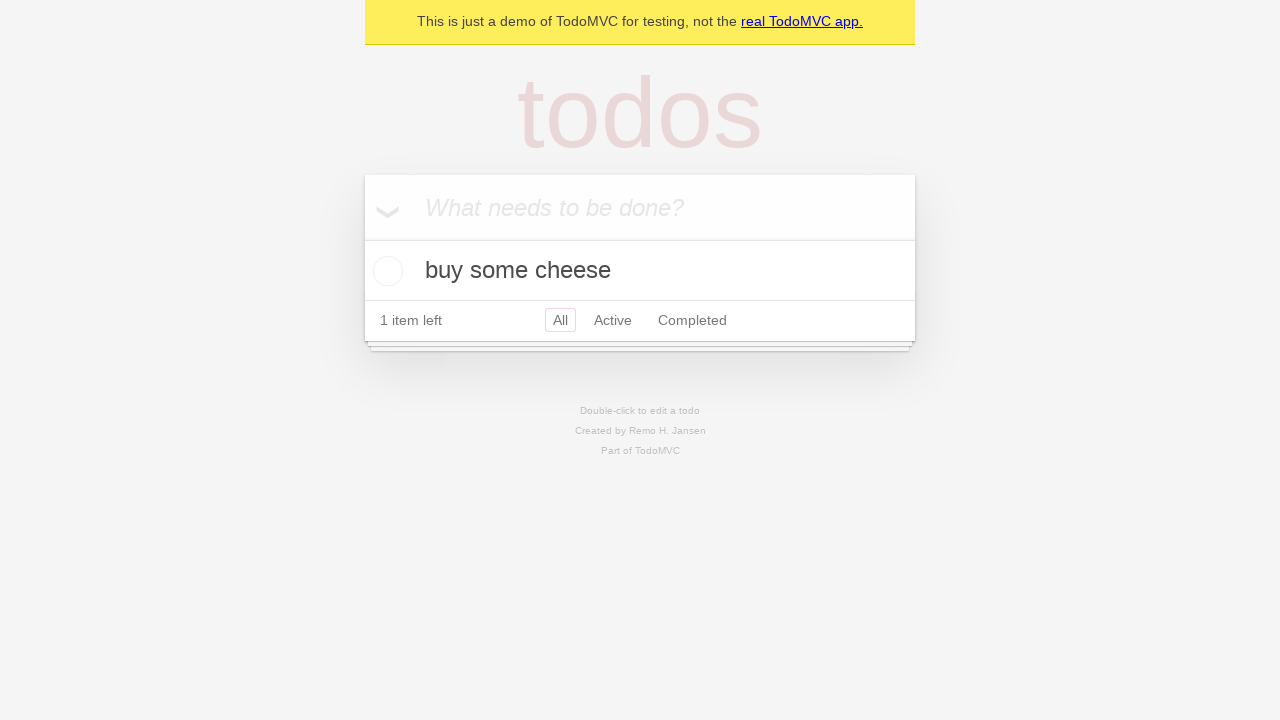

Filled todo input with 'feed the cat' on internal:attr=[placeholder="What needs to be done?"i]
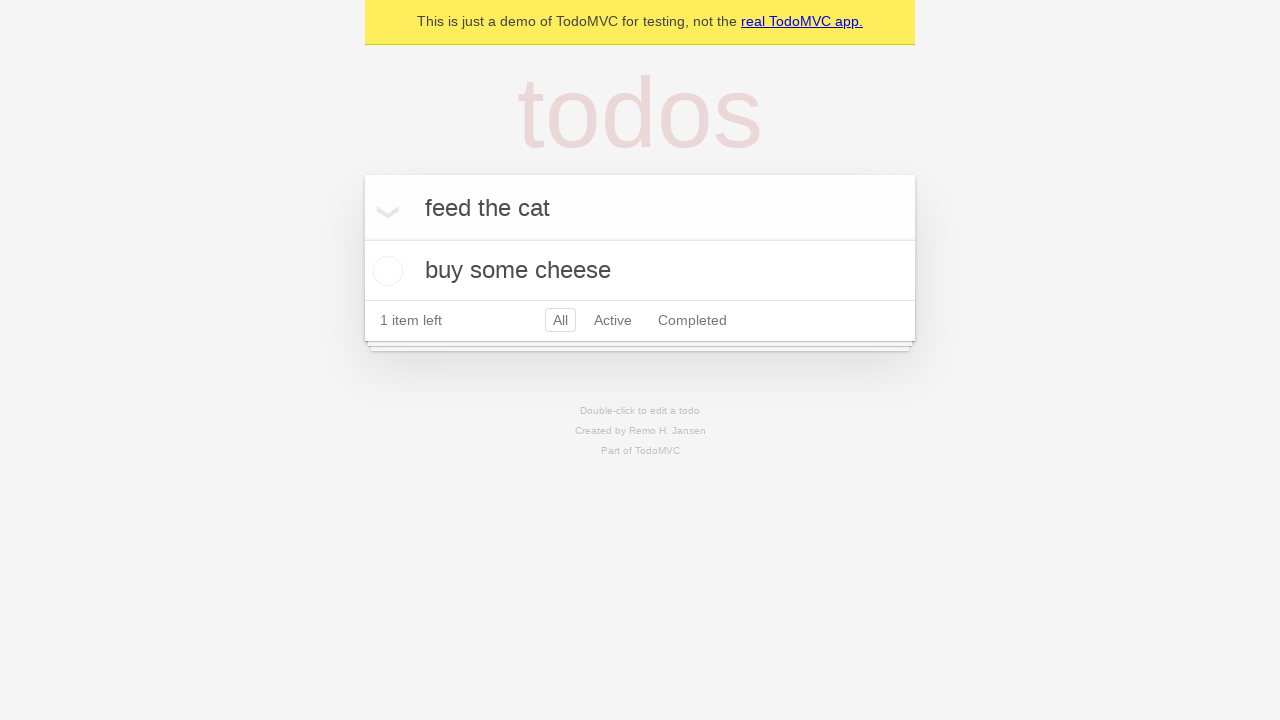

Pressed Enter to create second todo on internal:attr=[placeholder="What needs to be done?"i]
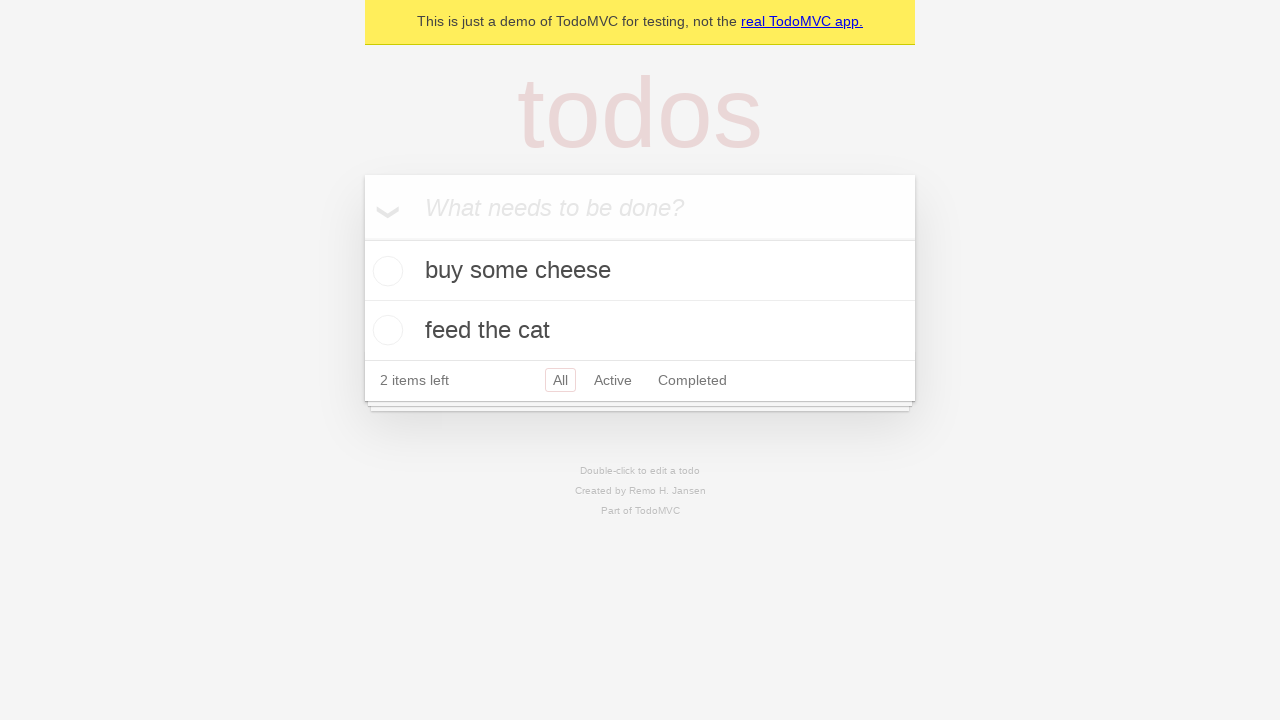

Filled todo input with 'book a doctors appointment' on internal:attr=[placeholder="What needs to be done?"i]
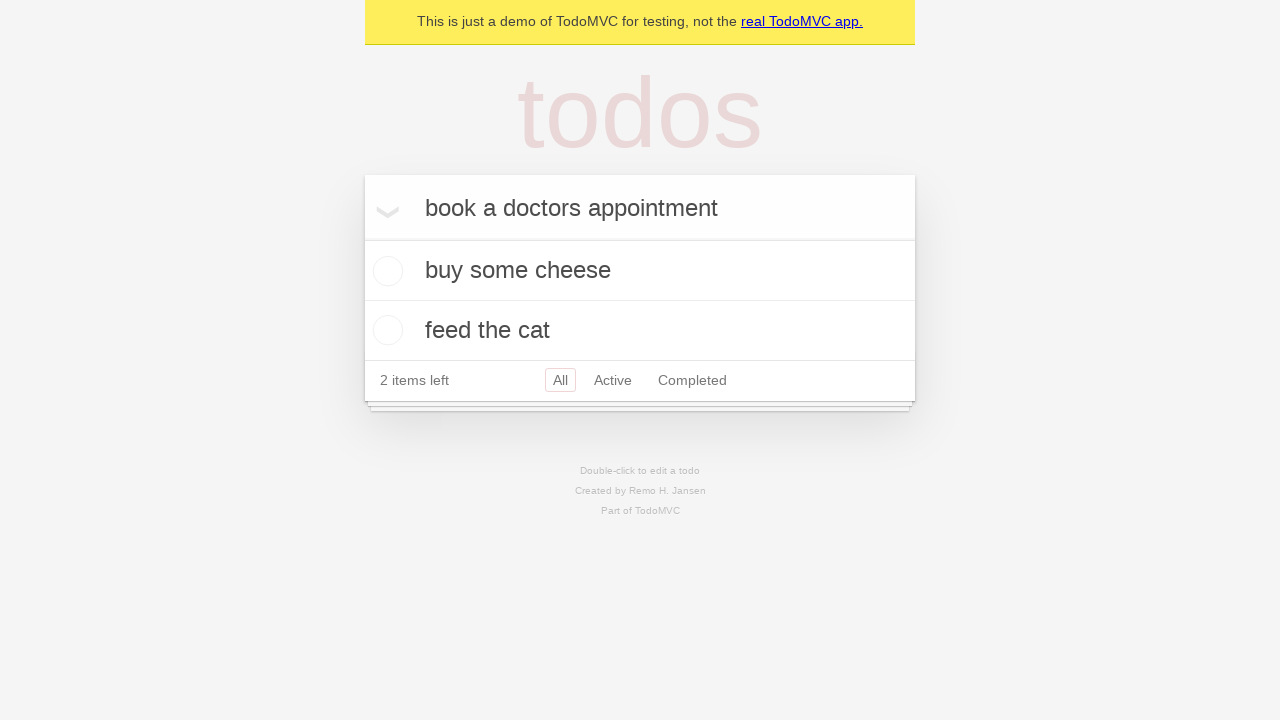

Pressed Enter to create third todo on internal:attr=[placeholder="What needs to be done?"i]
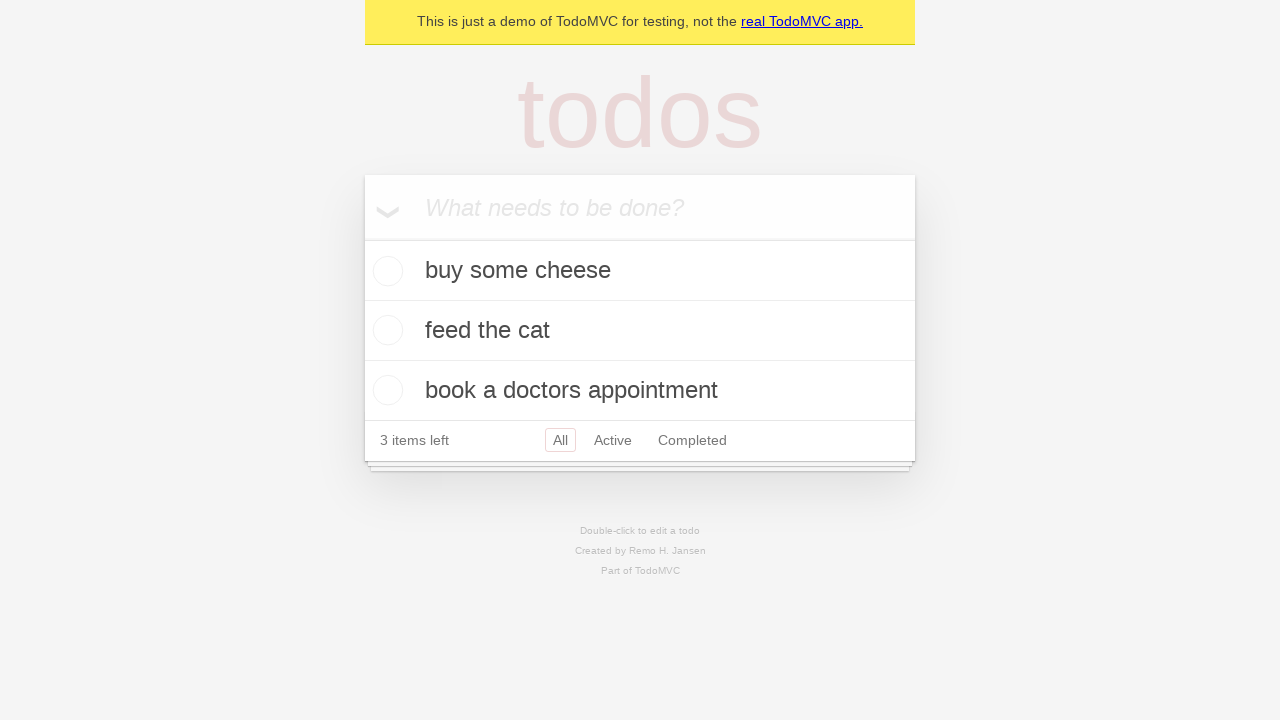

Double-clicked second todo item to enter edit mode at (640, 331) on internal:testid=[data-testid="todo-item"s] >> nth=1
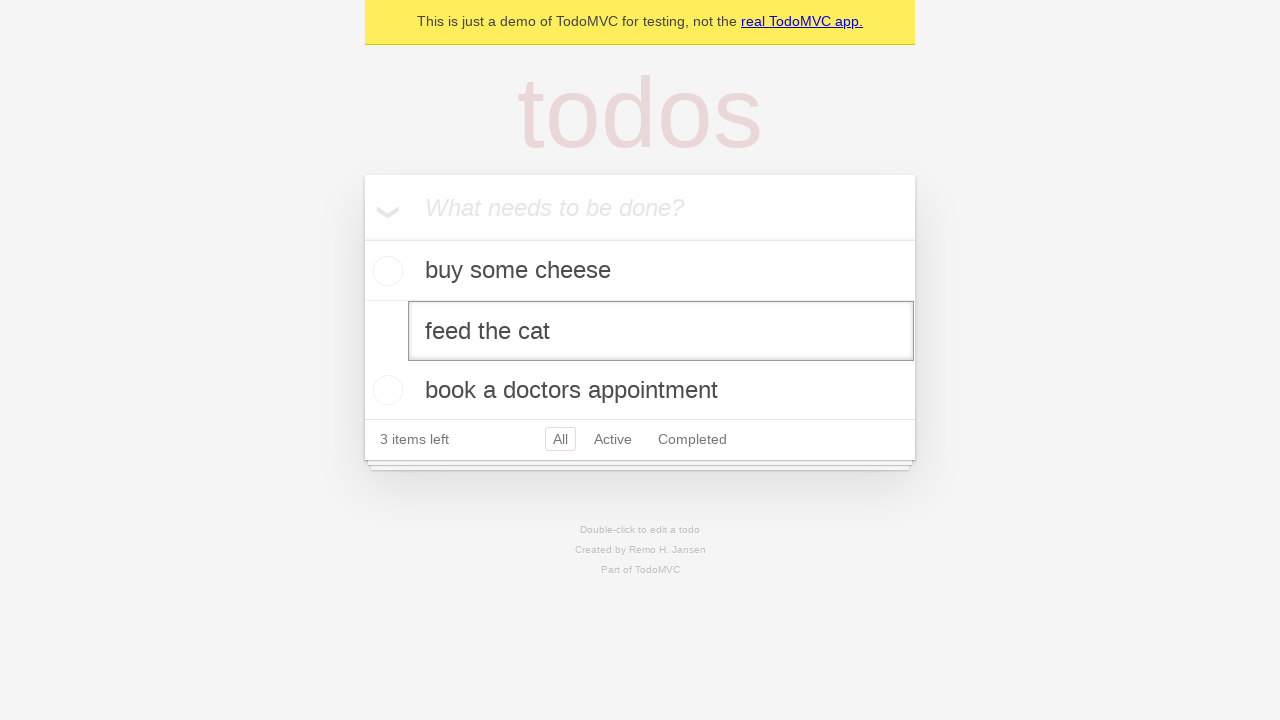

Changed todo text to 'buy some sausages' on internal:testid=[data-testid="todo-item"s] >> nth=1 >> internal:role=textbox[nam
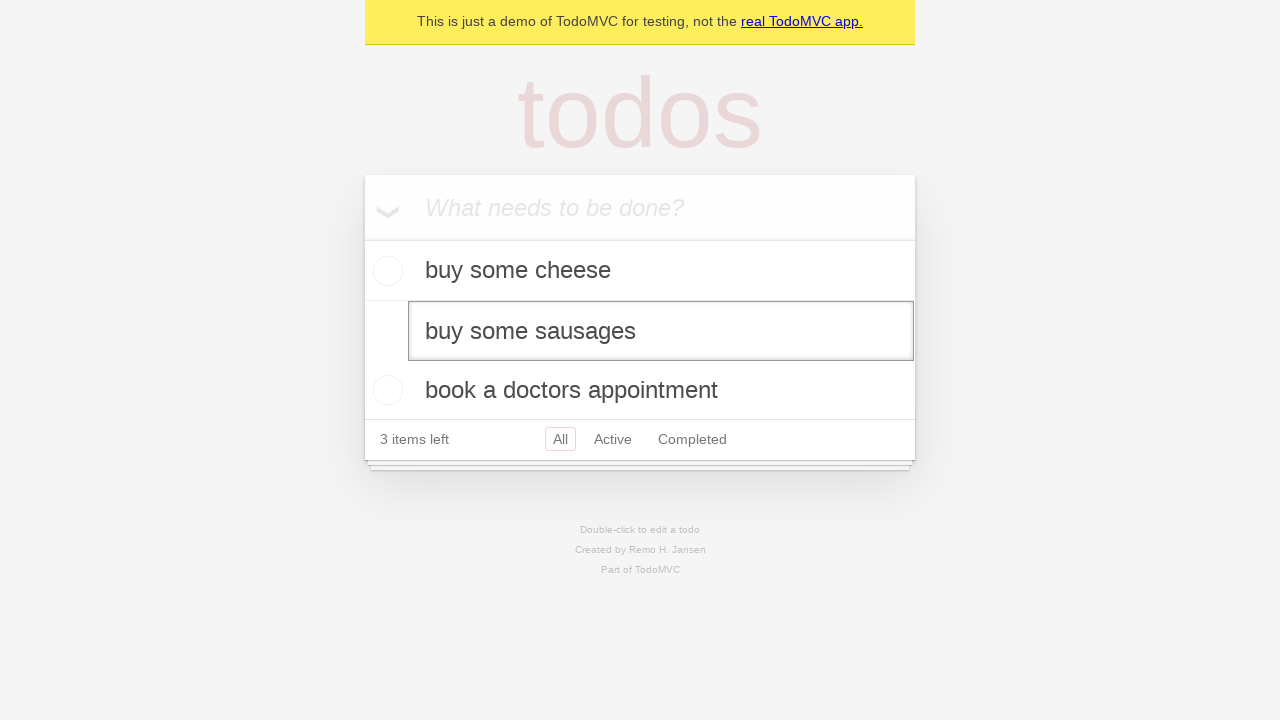

Dispatched blur event to save edits on input field
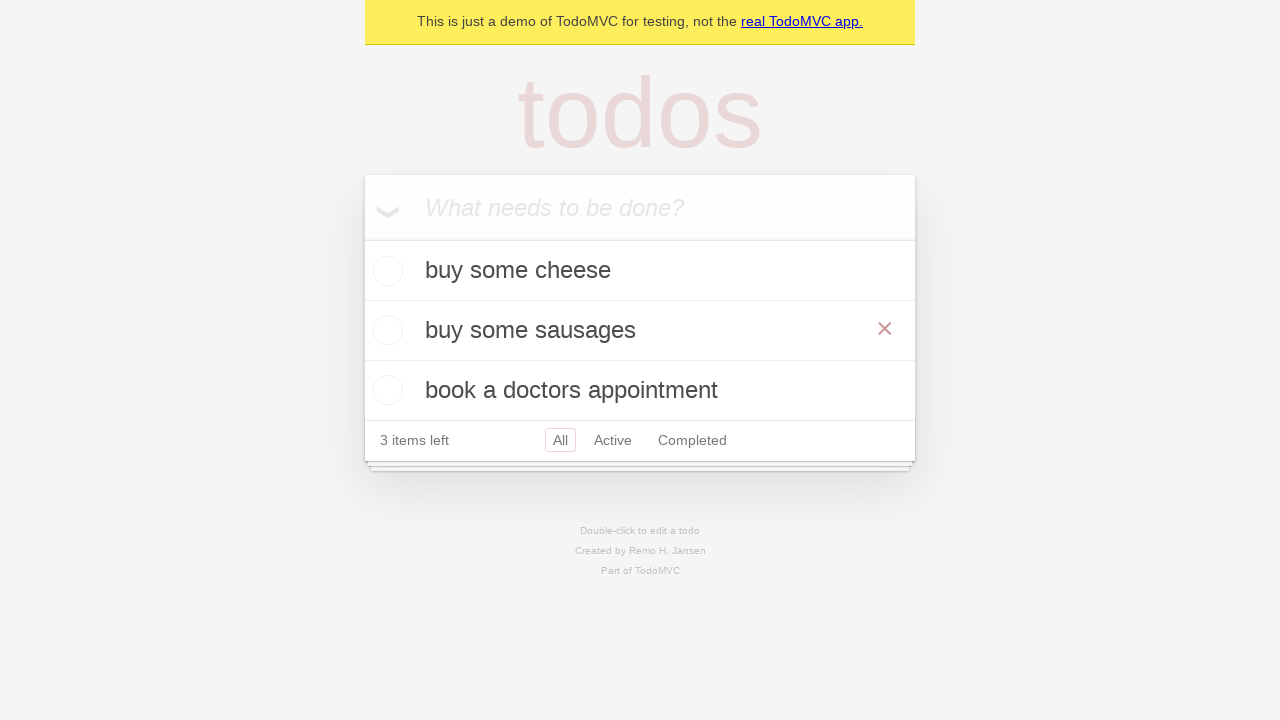

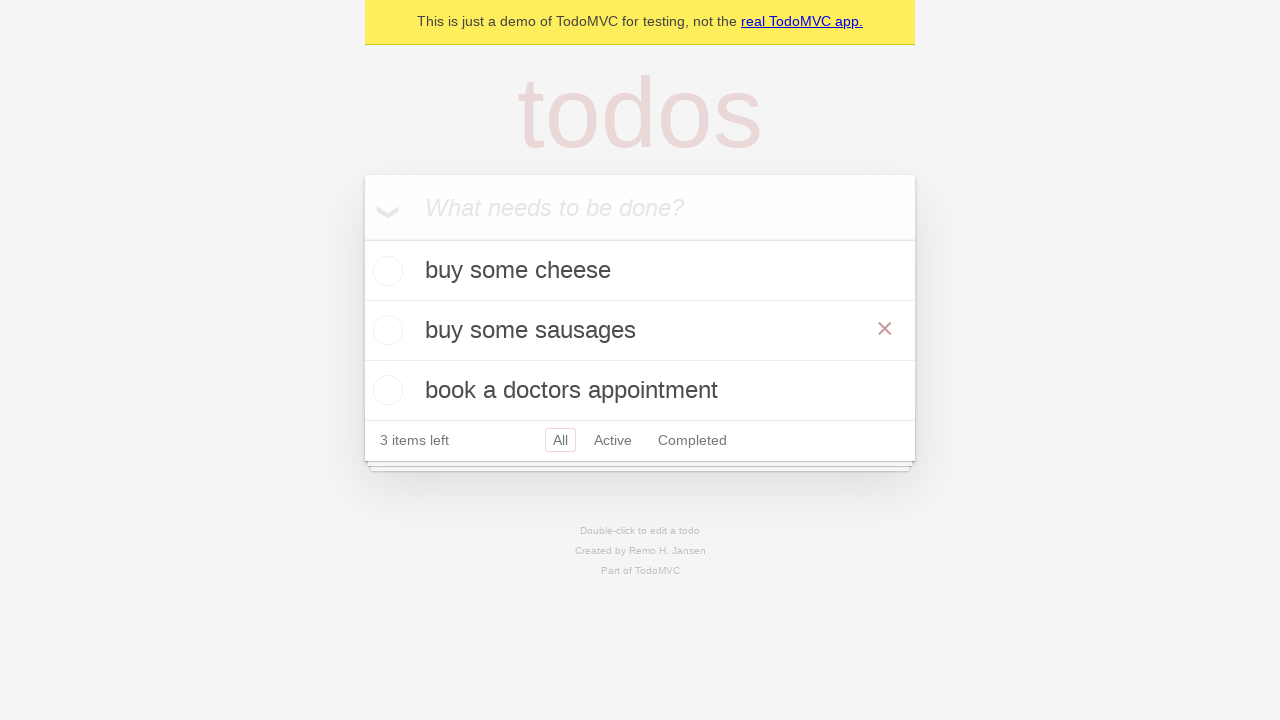